Tests autocomplete functionality by typing partial text, navigating through suggestions with arrow keys, and verifying the selected value

Starting URL: https://rahulshettyacademy.com/AutomationPractice/

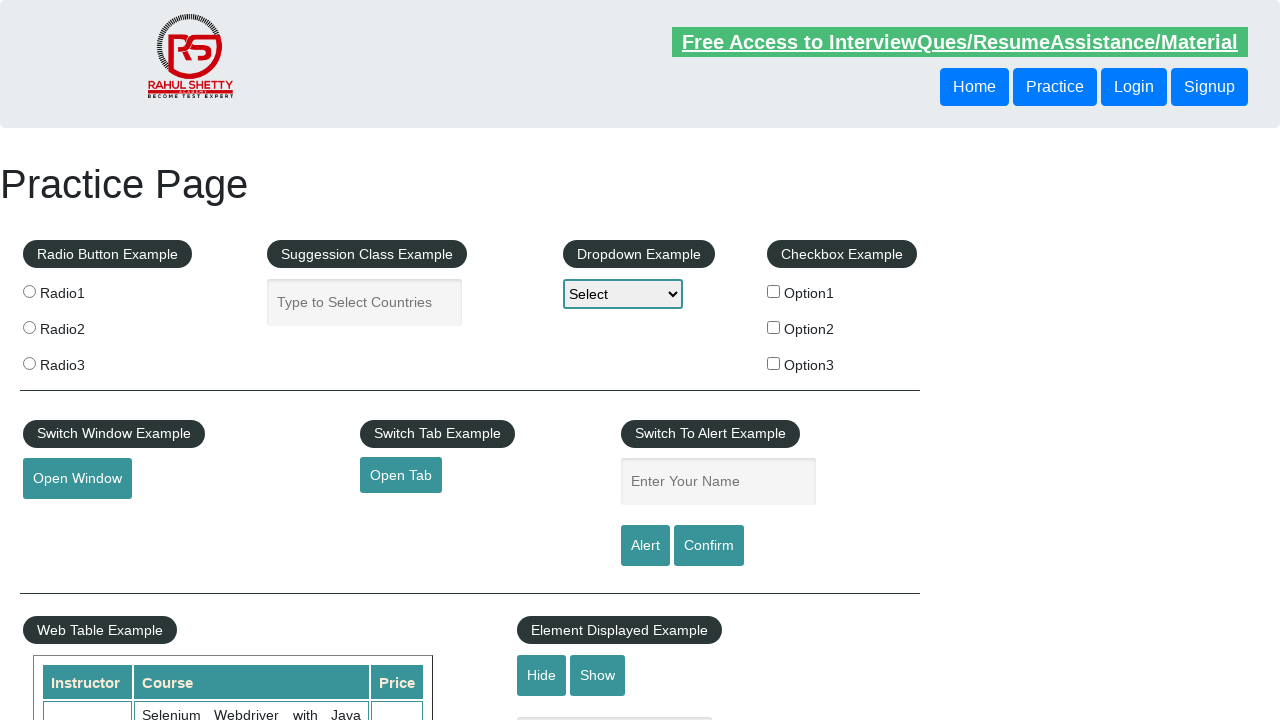

Clicked on the autocomplete input field at (365, 302) on #autocomplete
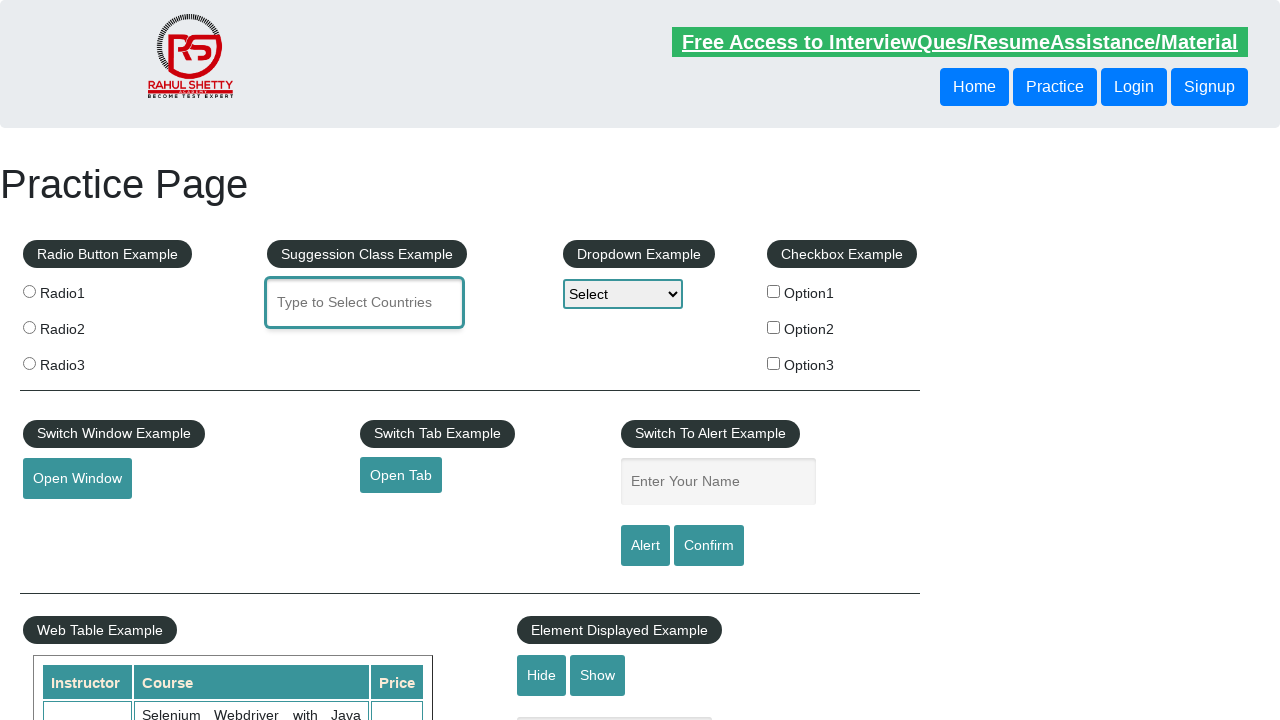

Typed partial text 'ind' into the autocomplete field on #autocomplete
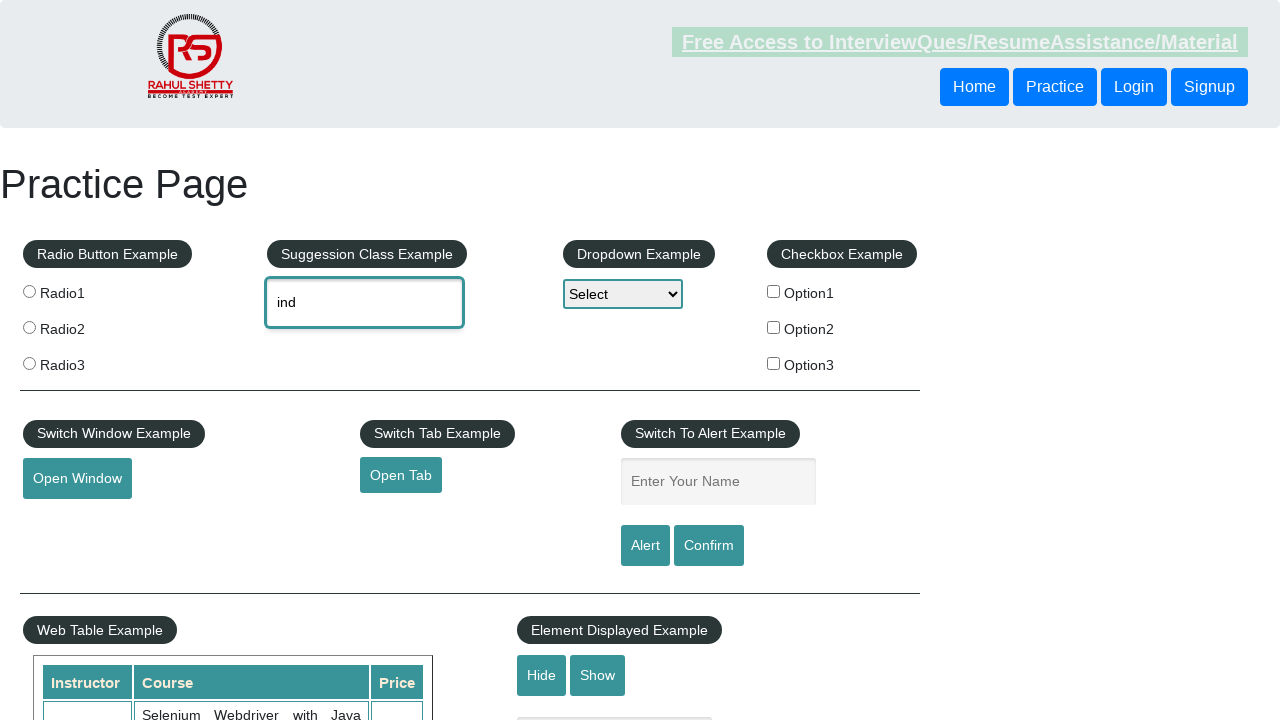

Waited for autocomplete suggestions to appear
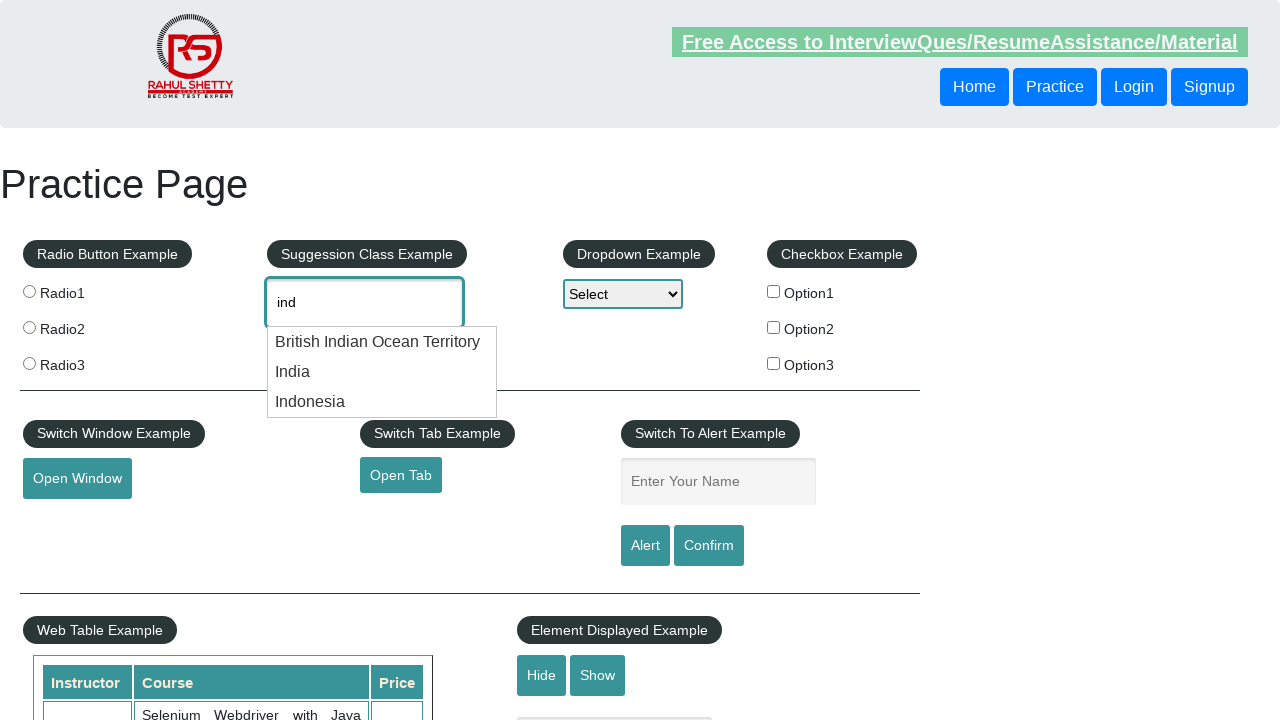

Pressed ArrowDown key to navigate to first suggestion on #autocomplete
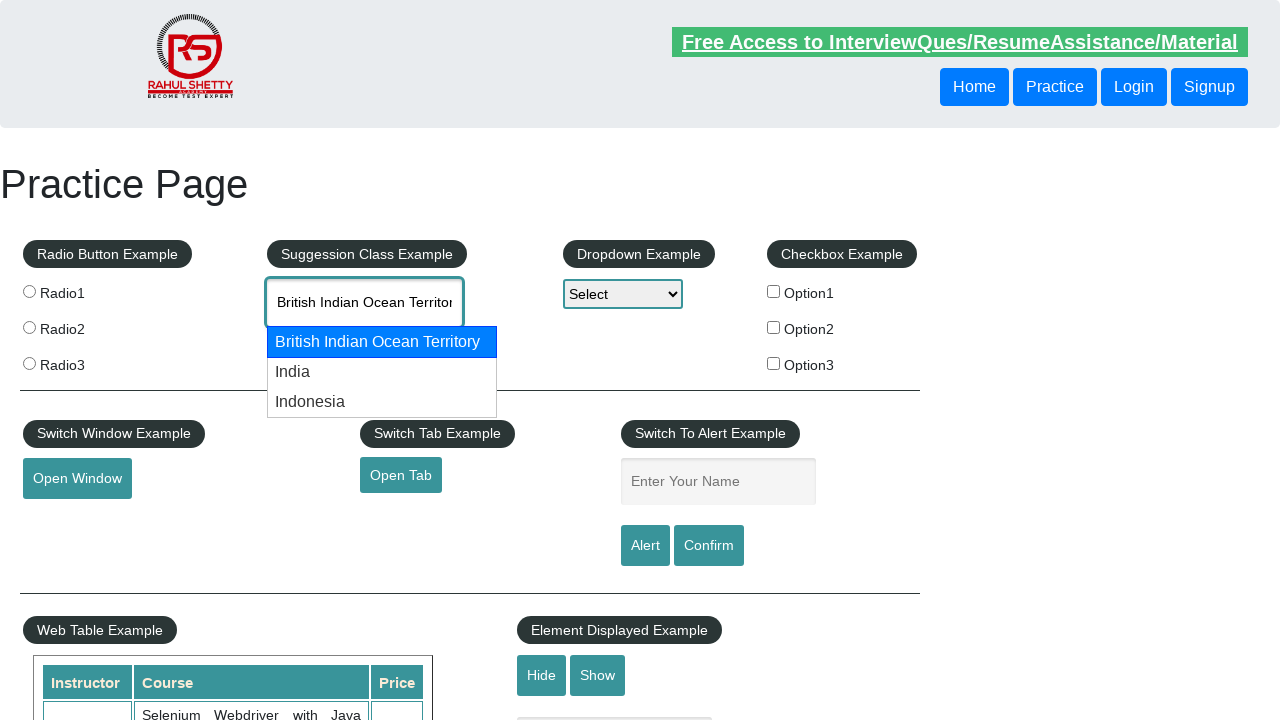

Pressed ArrowDown key to navigate to second suggestion on #autocomplete
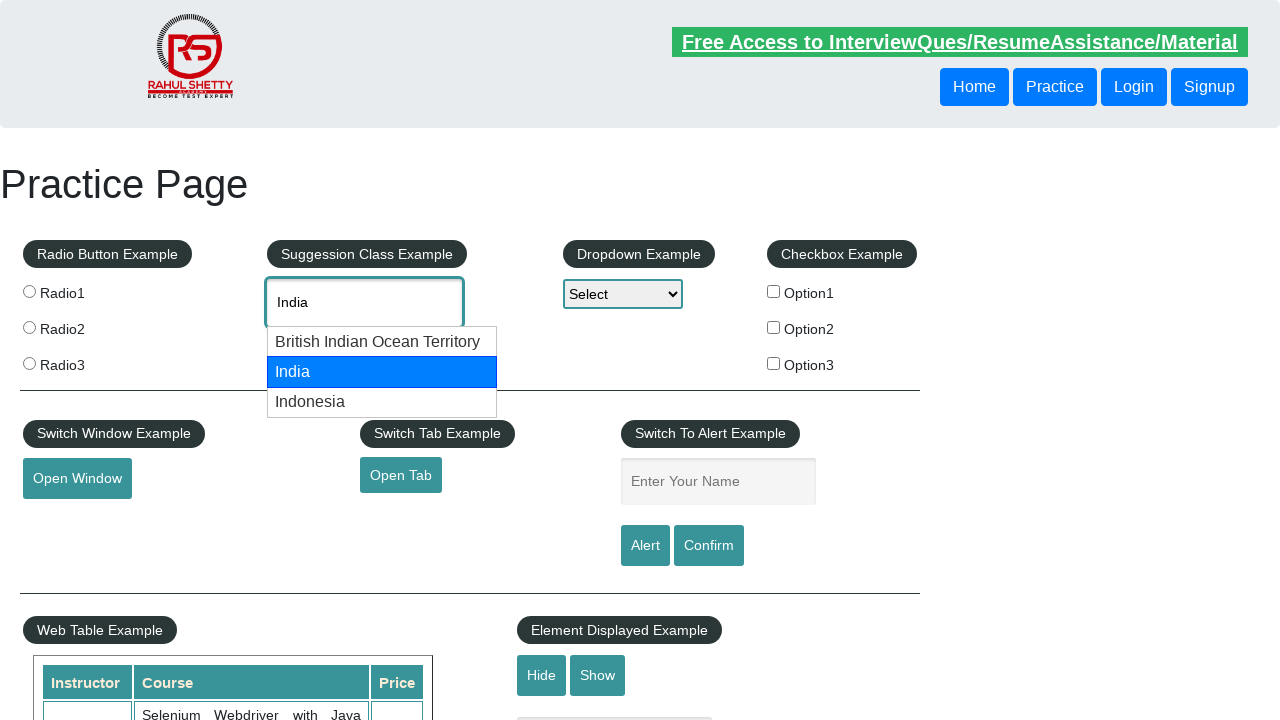

Retrieved autocomplete field value: 'India'
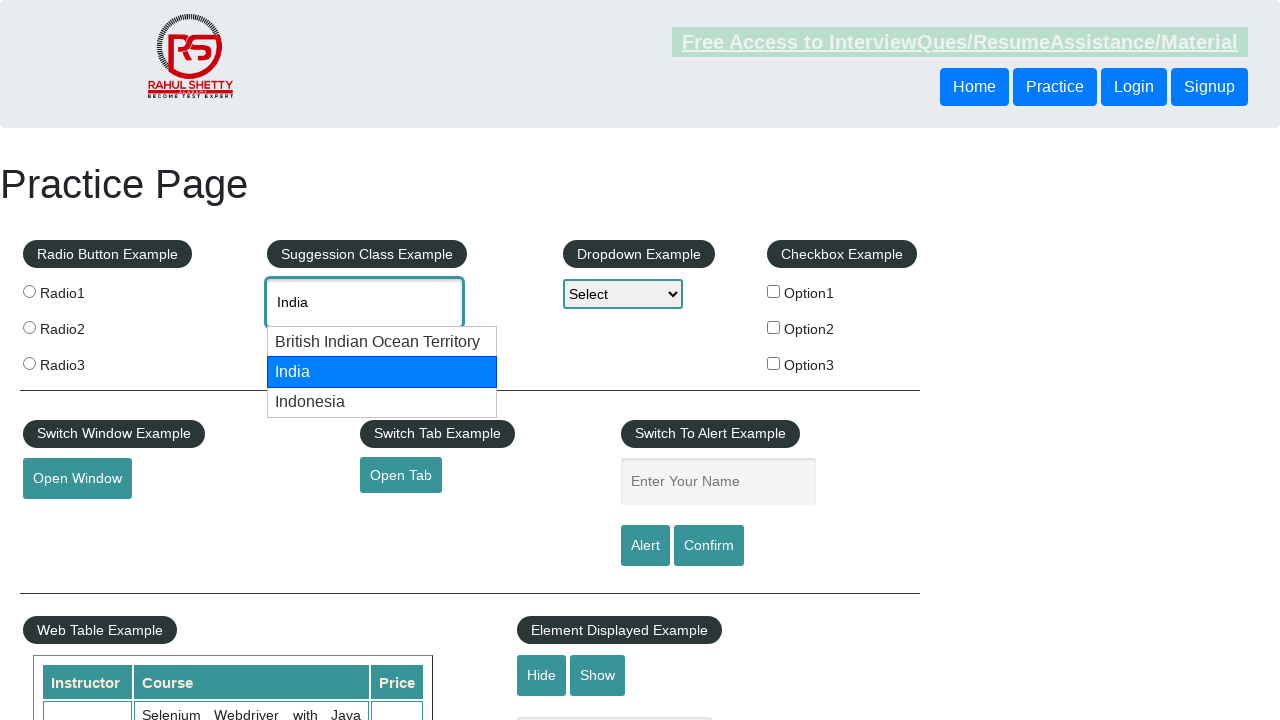

Printed autocomplete value: 'India'
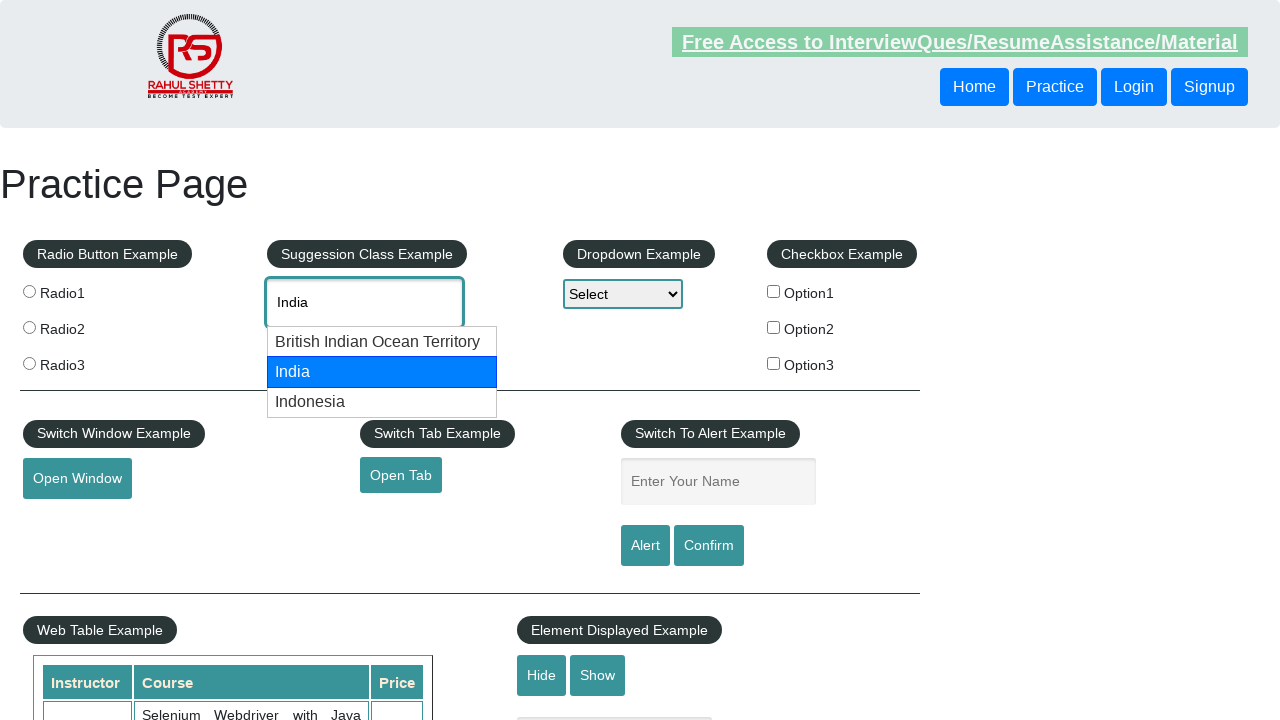

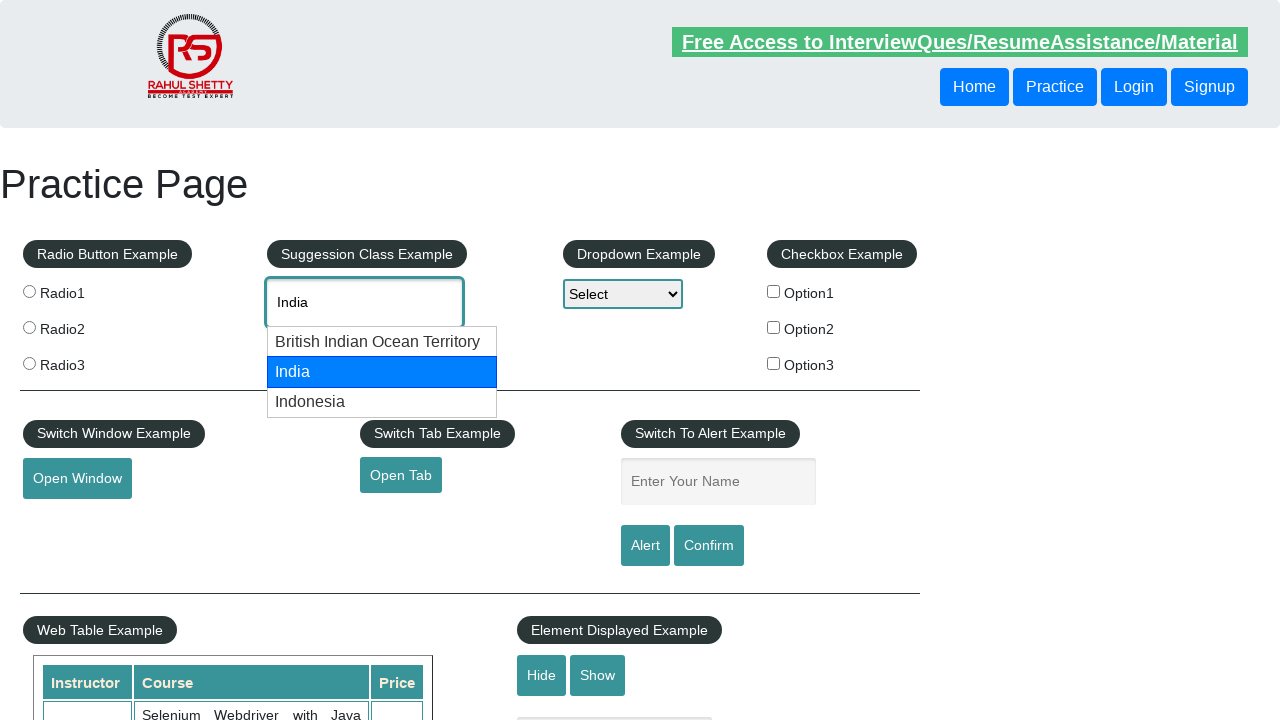